Tests login functionality on Vtiger CRM demo site by clearing and filling username and password fields, then submitting the form

Starting URL: https://demo.vtiger.com/vtigercrm/index.php

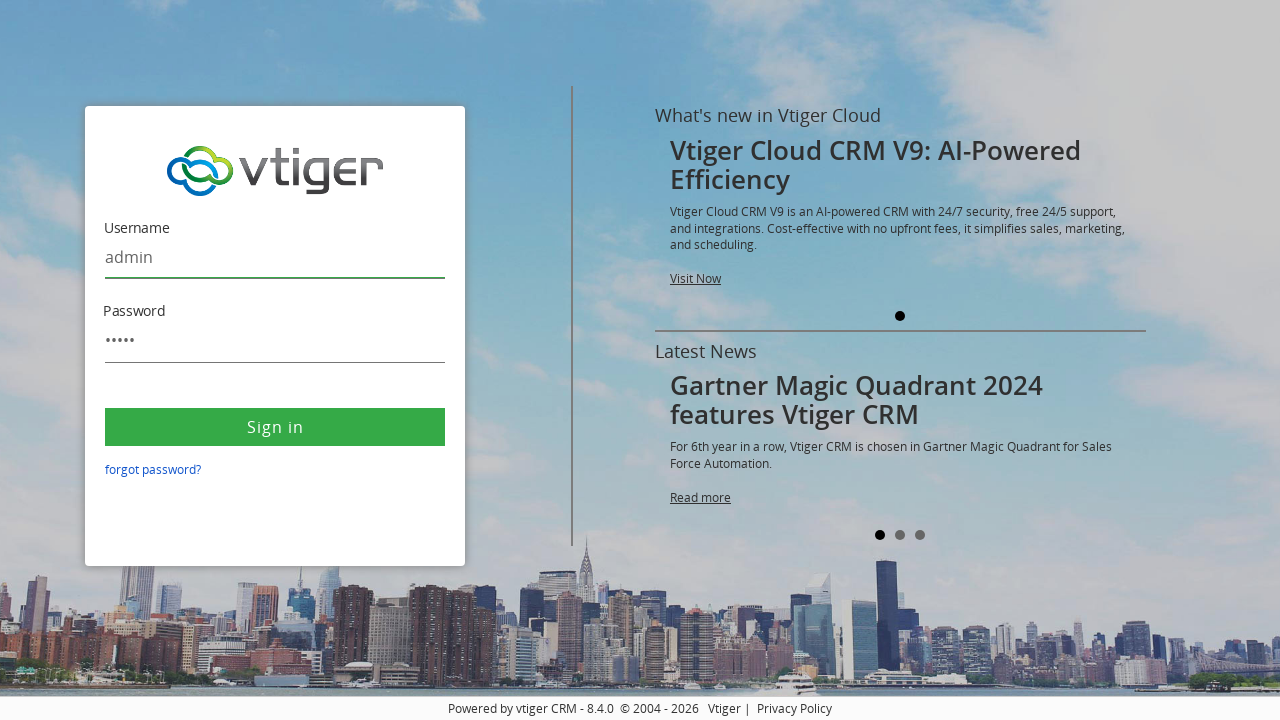

Cleared username field on #username
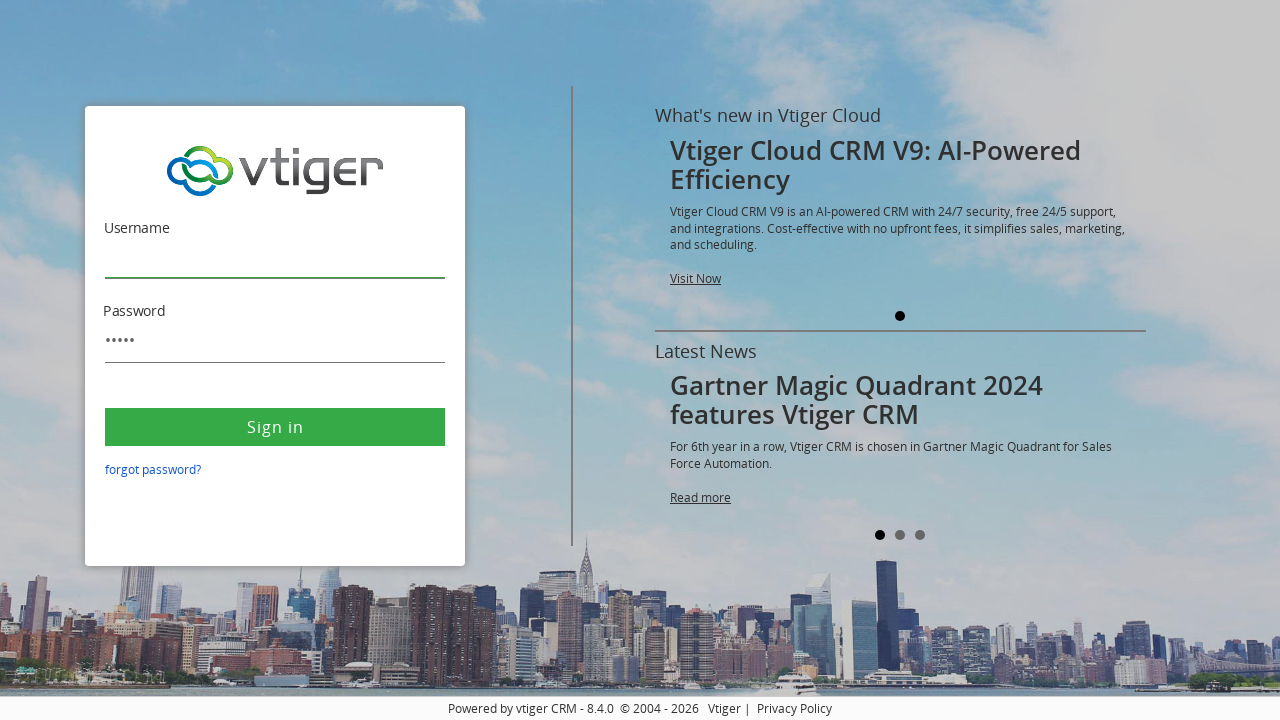

Filled username field with 'admin' on #username
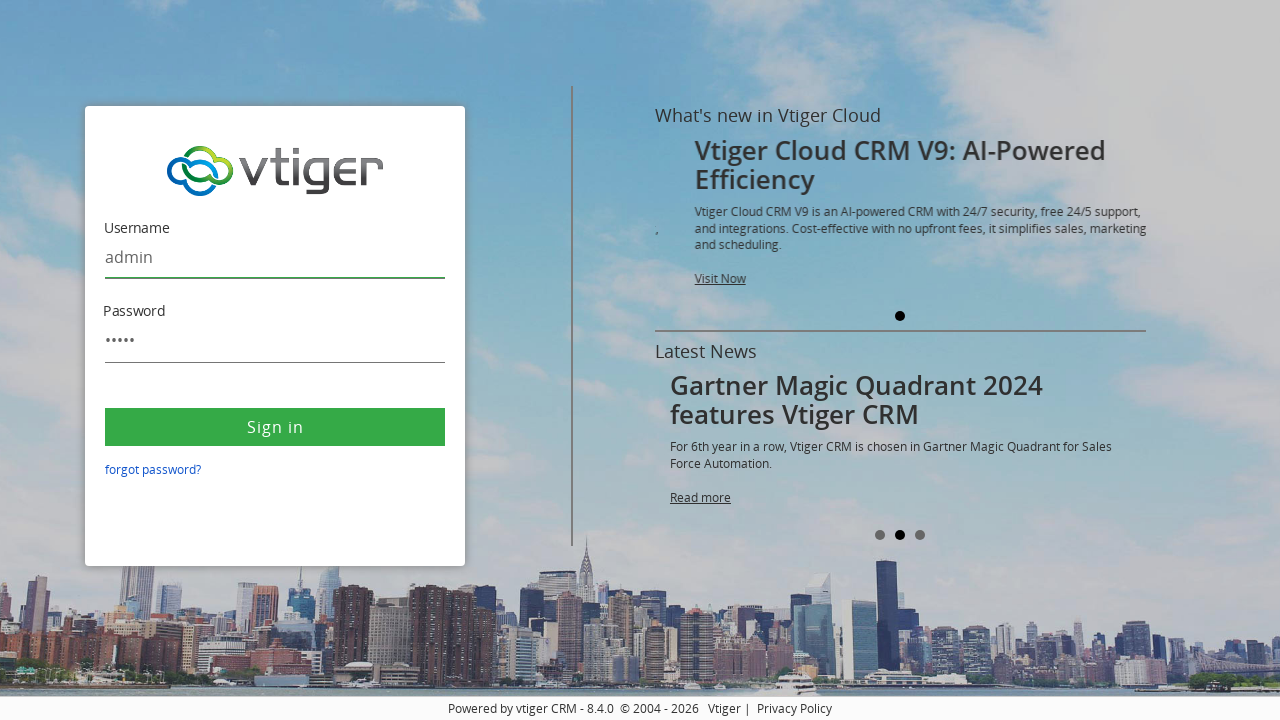

Cleared password field on #password
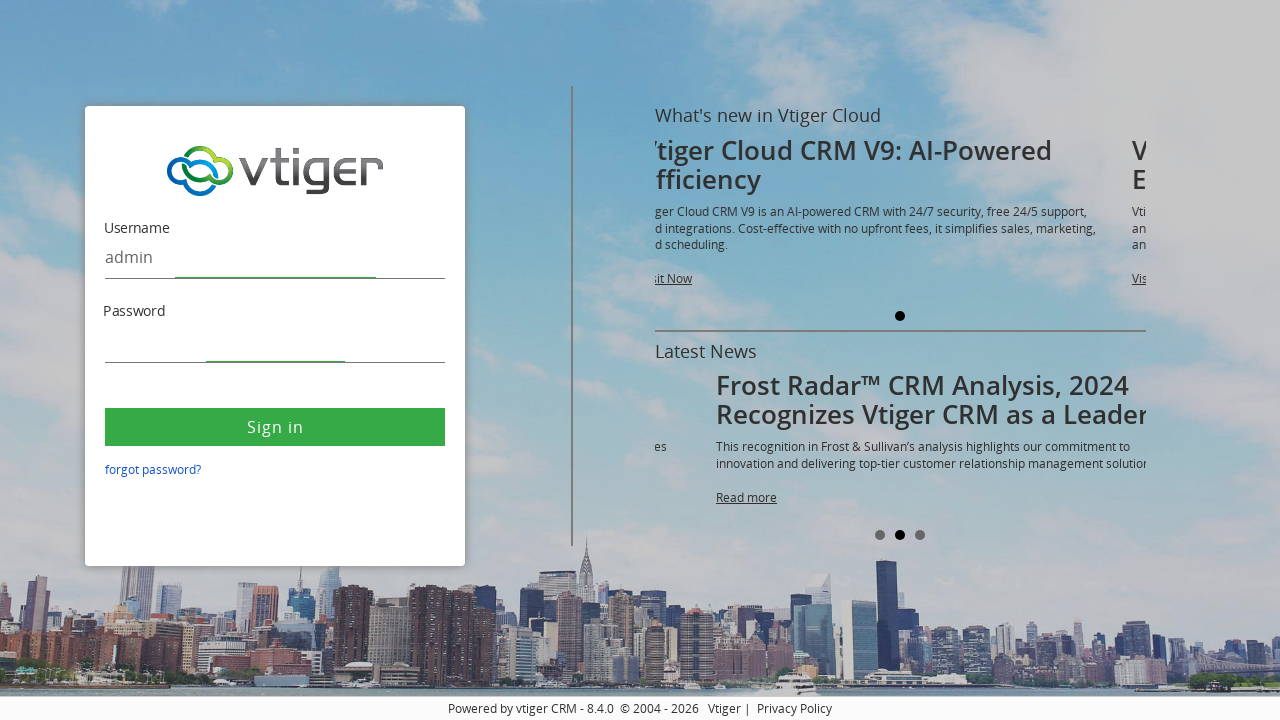

Filled password field with 'admin' on #password
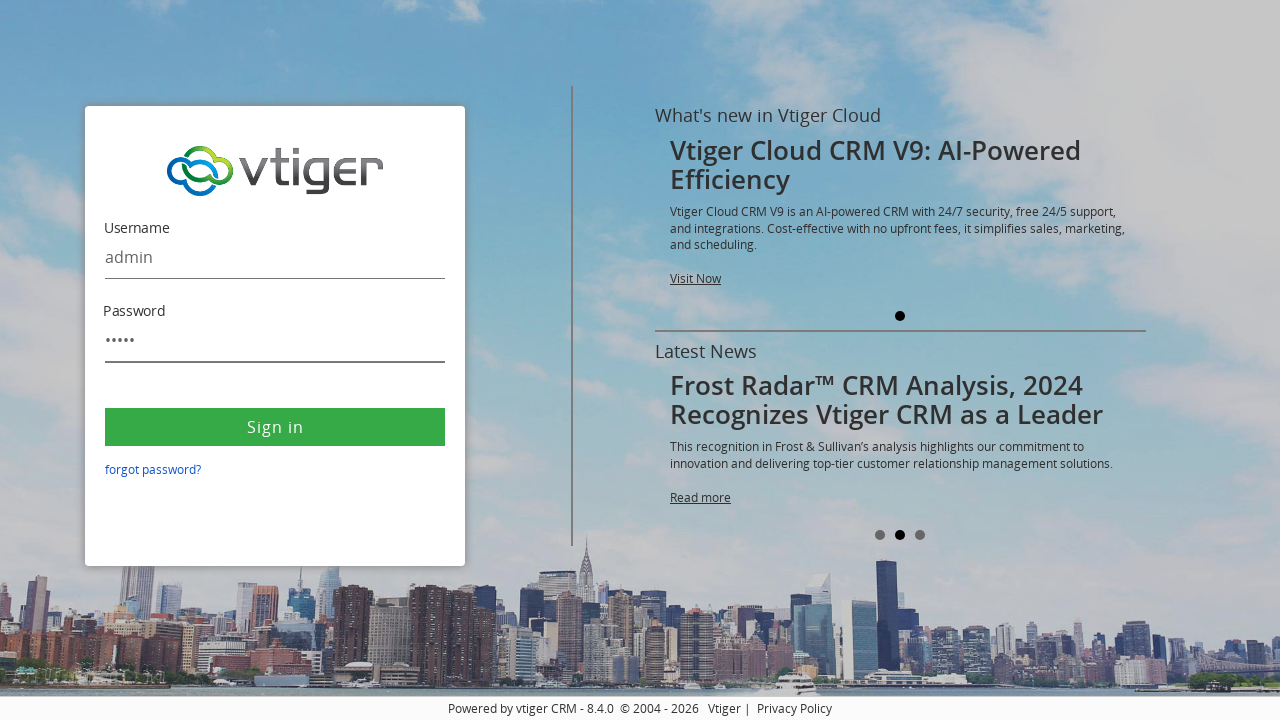

Submitted login form by pressing Enter on #password
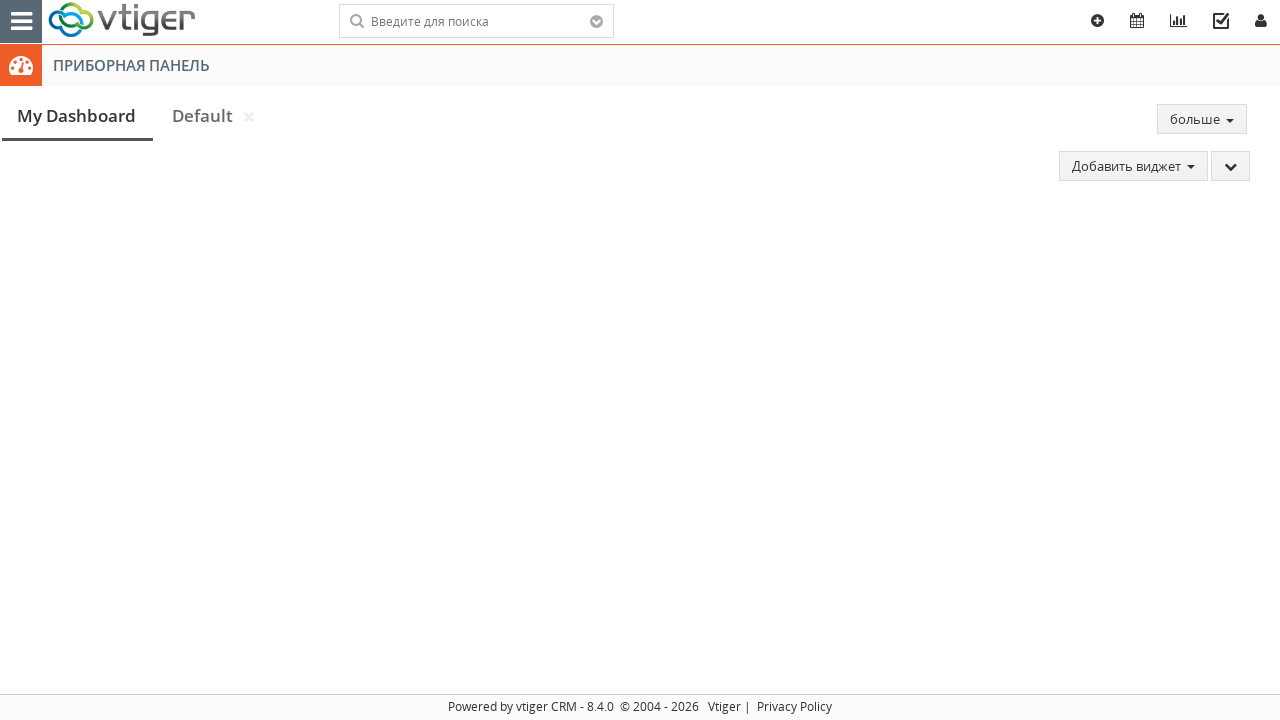

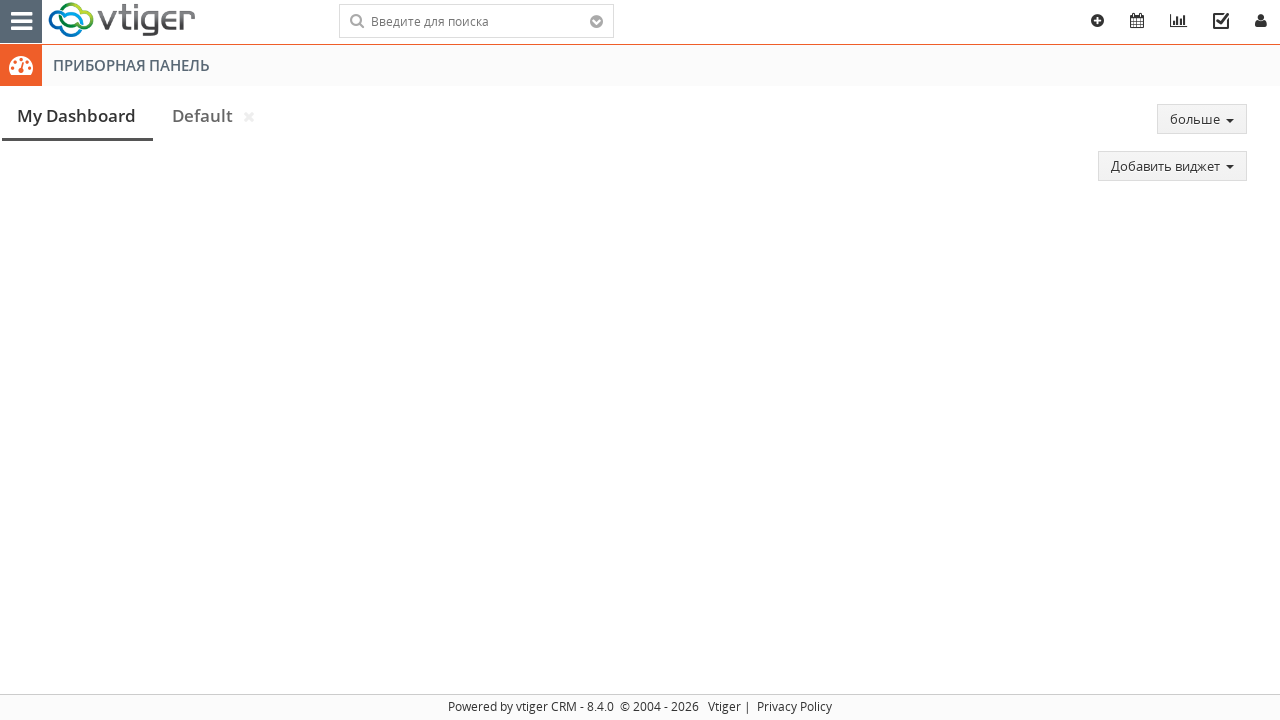